Tests that clicking the signup button on the homepage displays the signup modal dialog

Starting URL: https://www.demoblaze.com/index.html

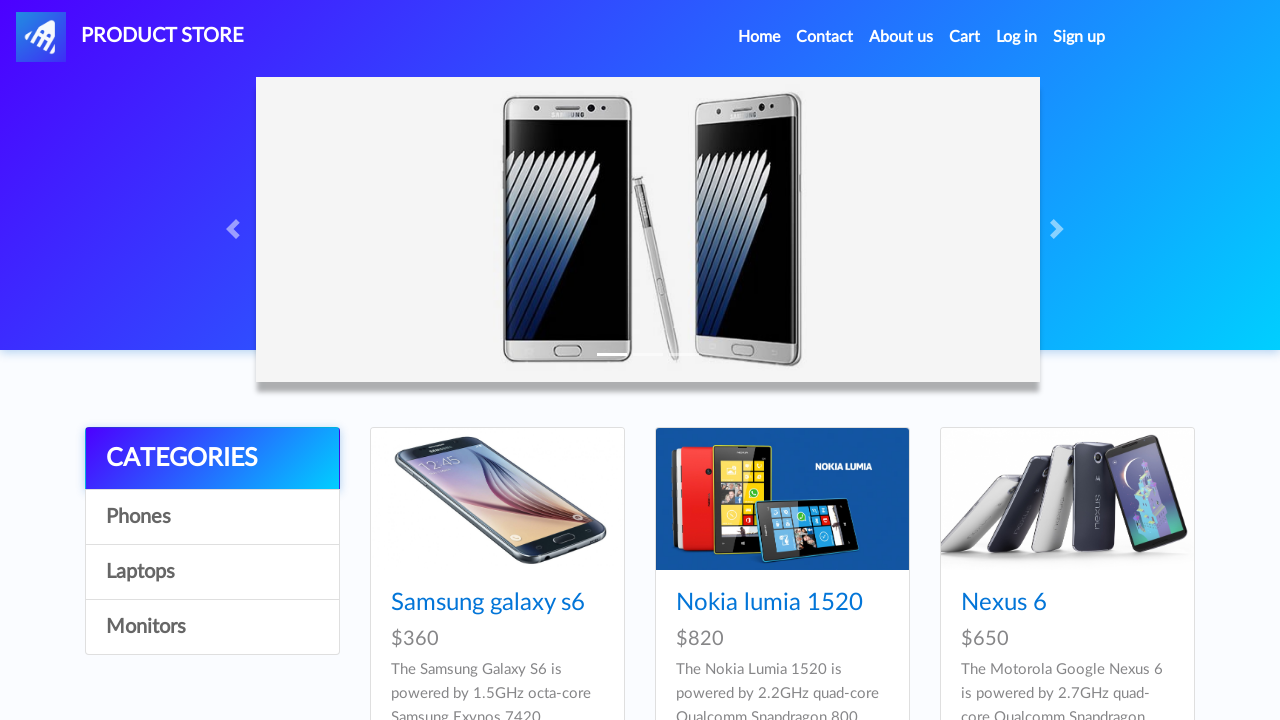

Clicked signup button in navigation at (1079, 37) on #signin2
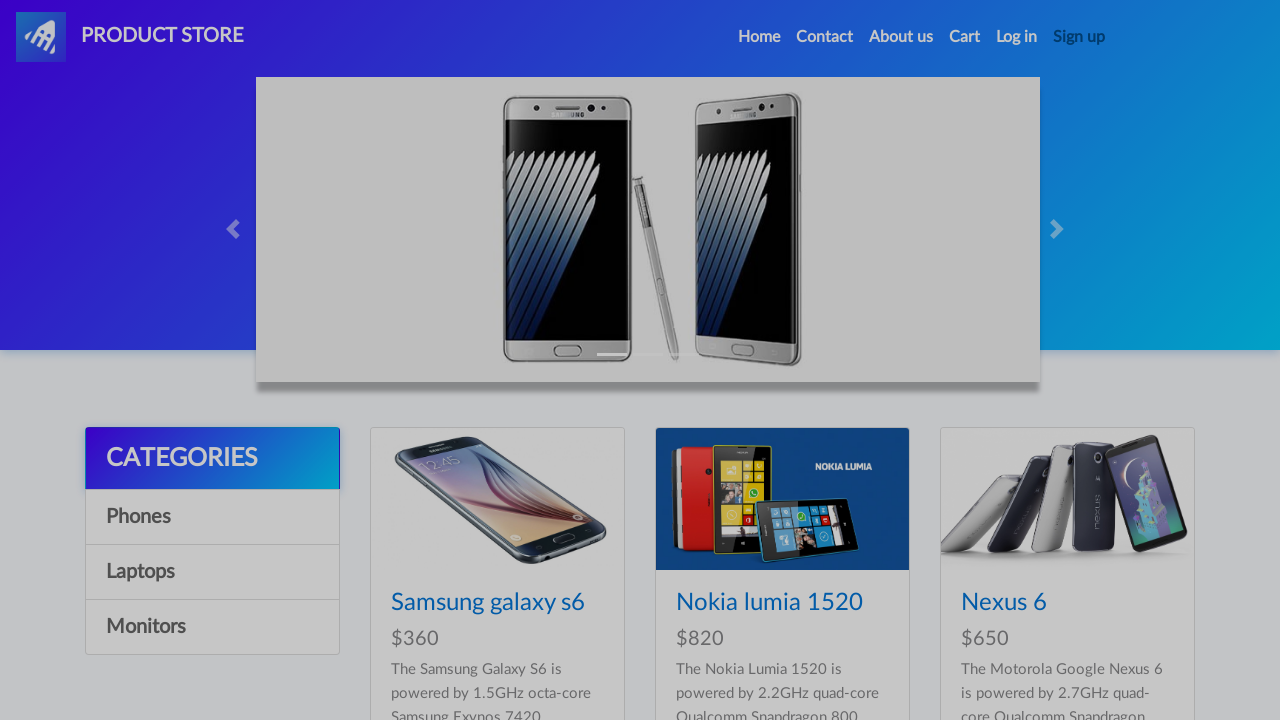

Signup modal appeared and became visible
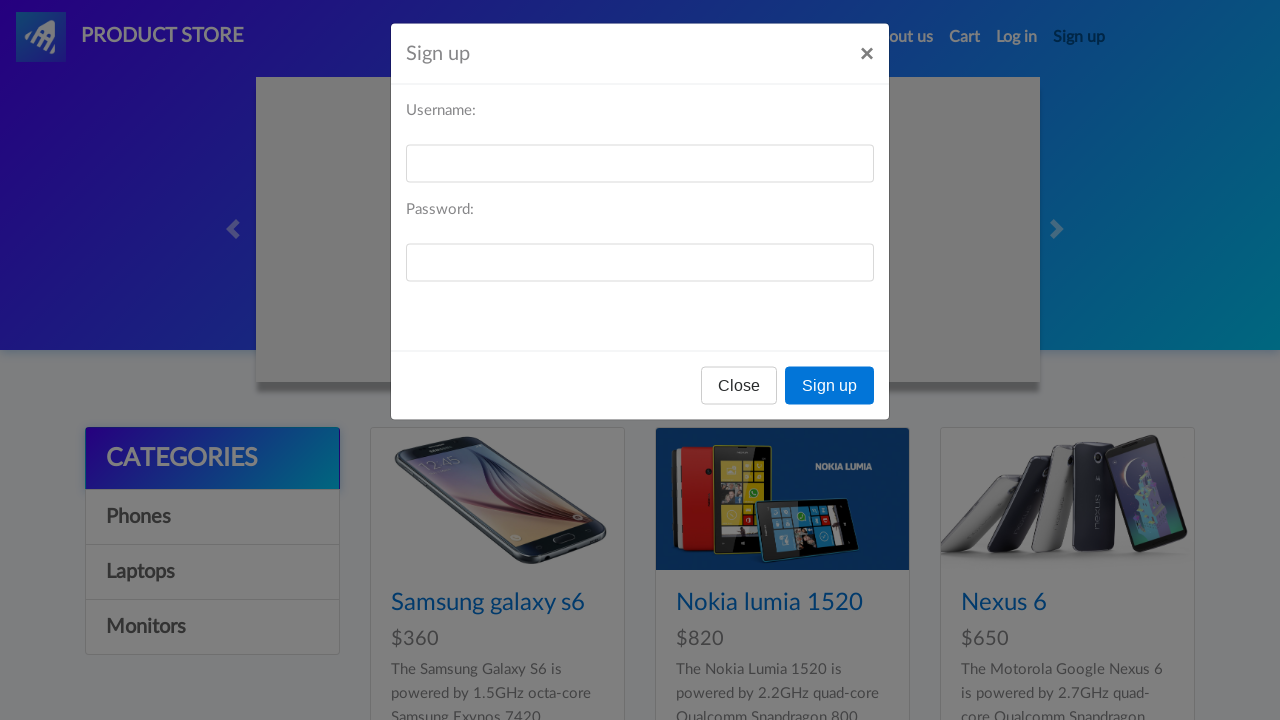

Verified signup modal is displayed
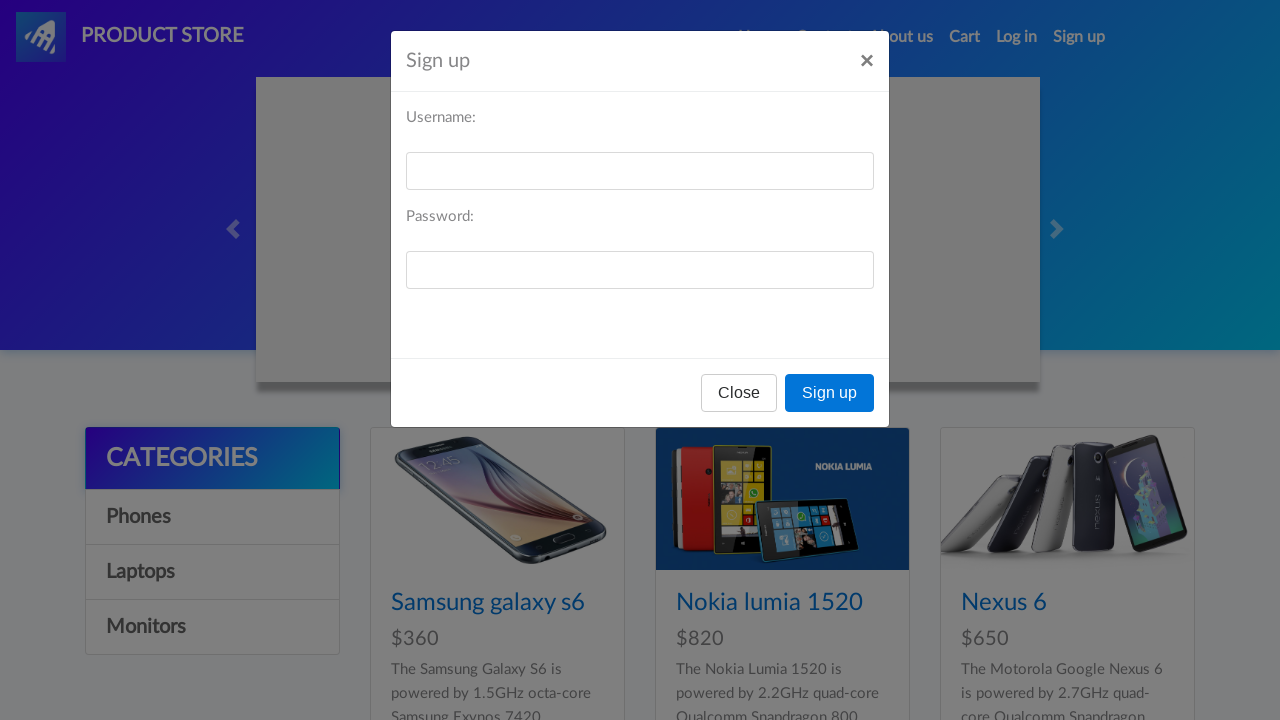

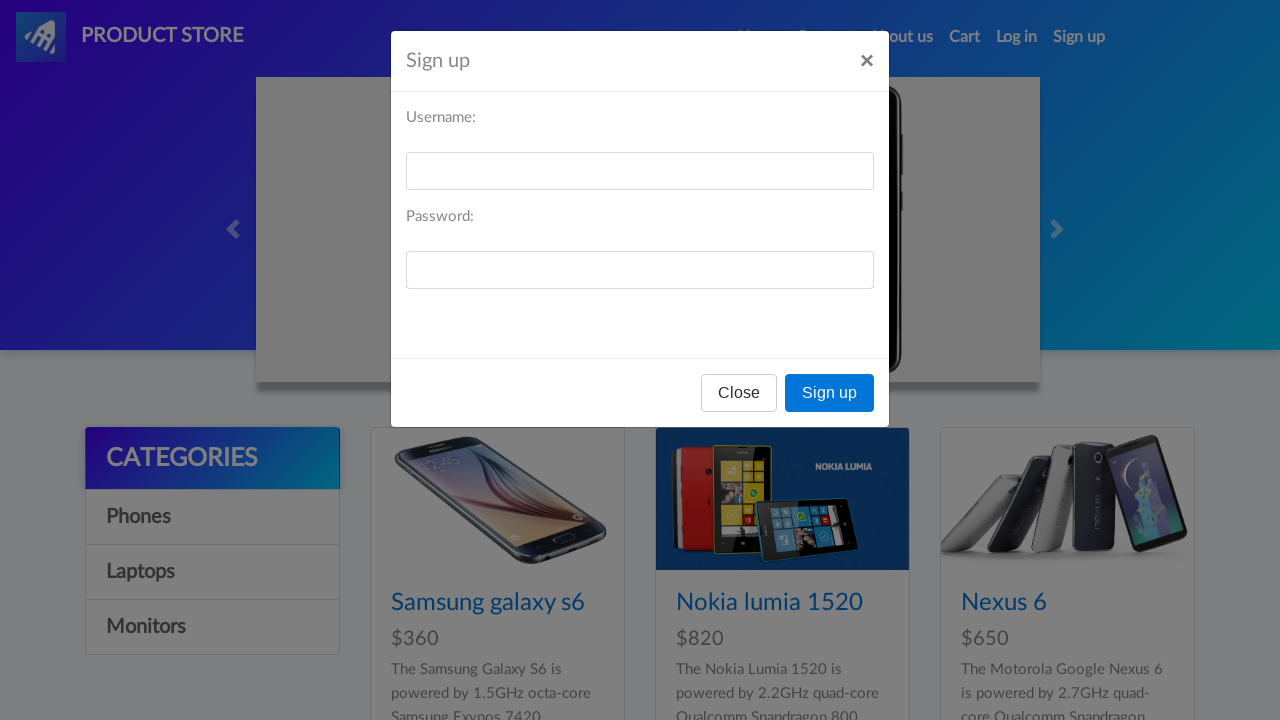